Tests hover functionality by moving the mouse over an avatar element and verifying that additional user information (caption) appears on hover.

Starting URL: http://the-internet.herokuapp.com/hovers

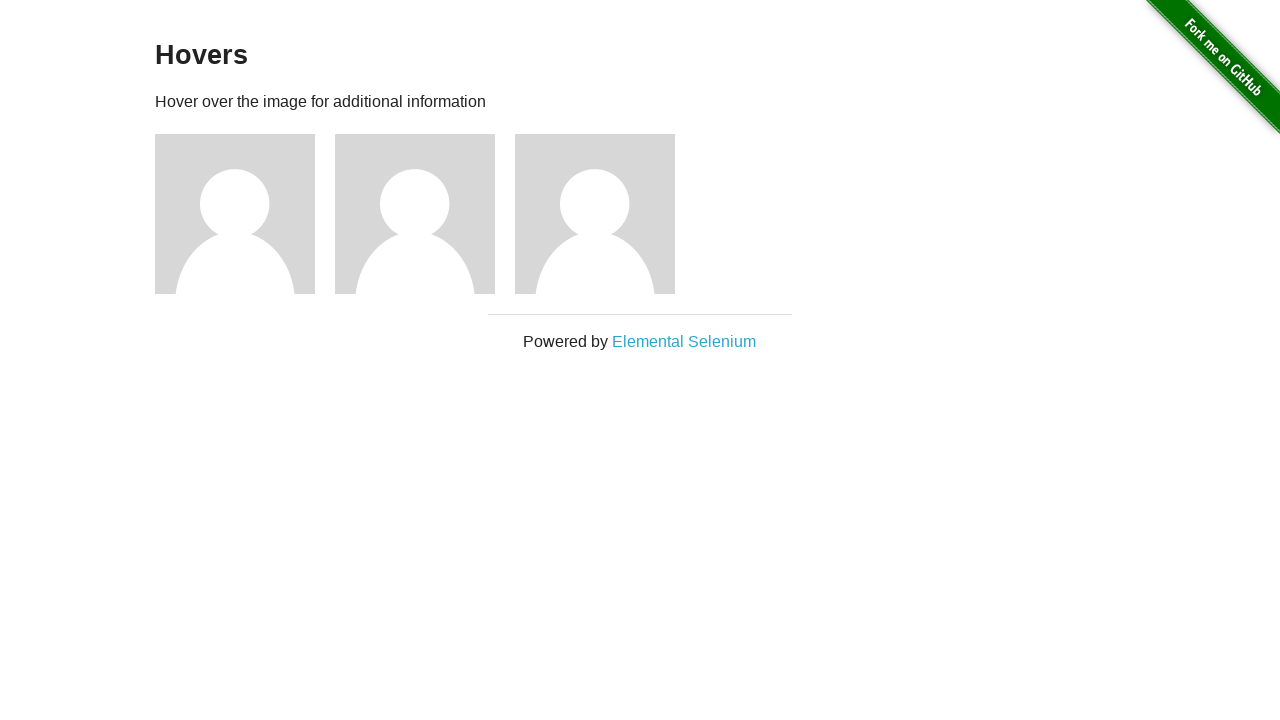

Navigated to hovers page
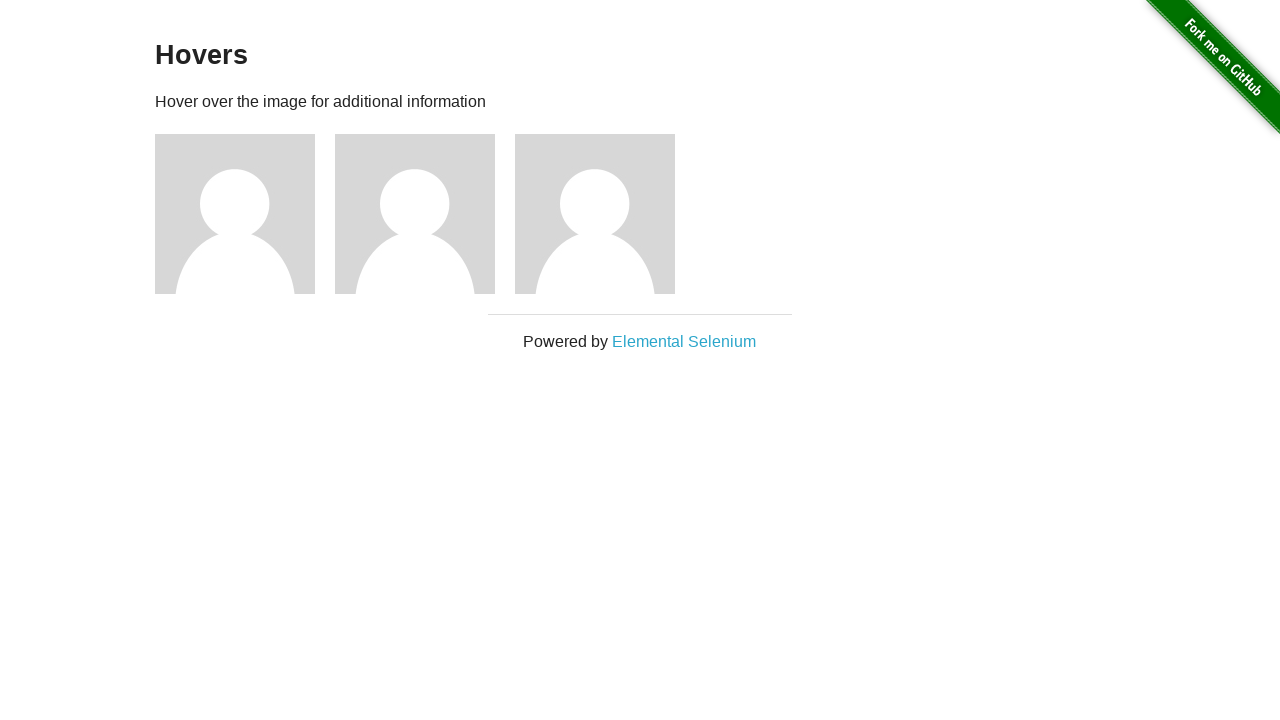

Hovered over the first avatar element at (245, 214) on .figure >> nth=0
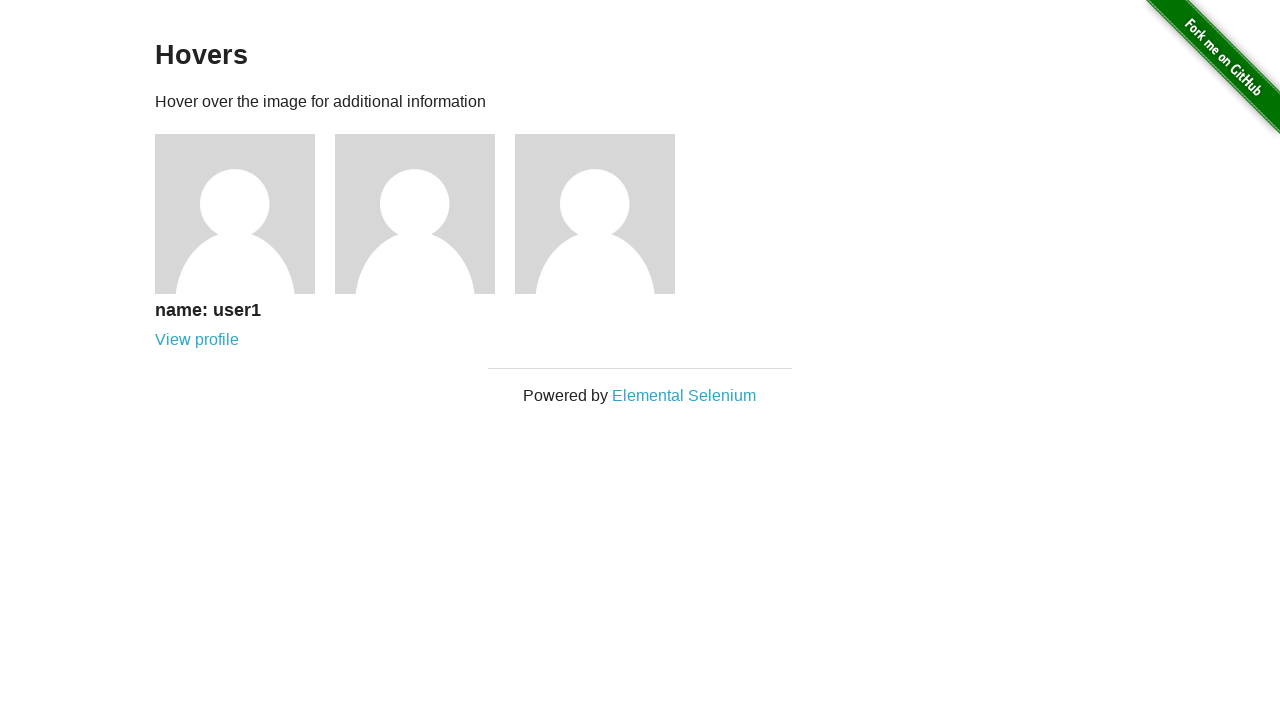

Verified that user information caption is visible after hover
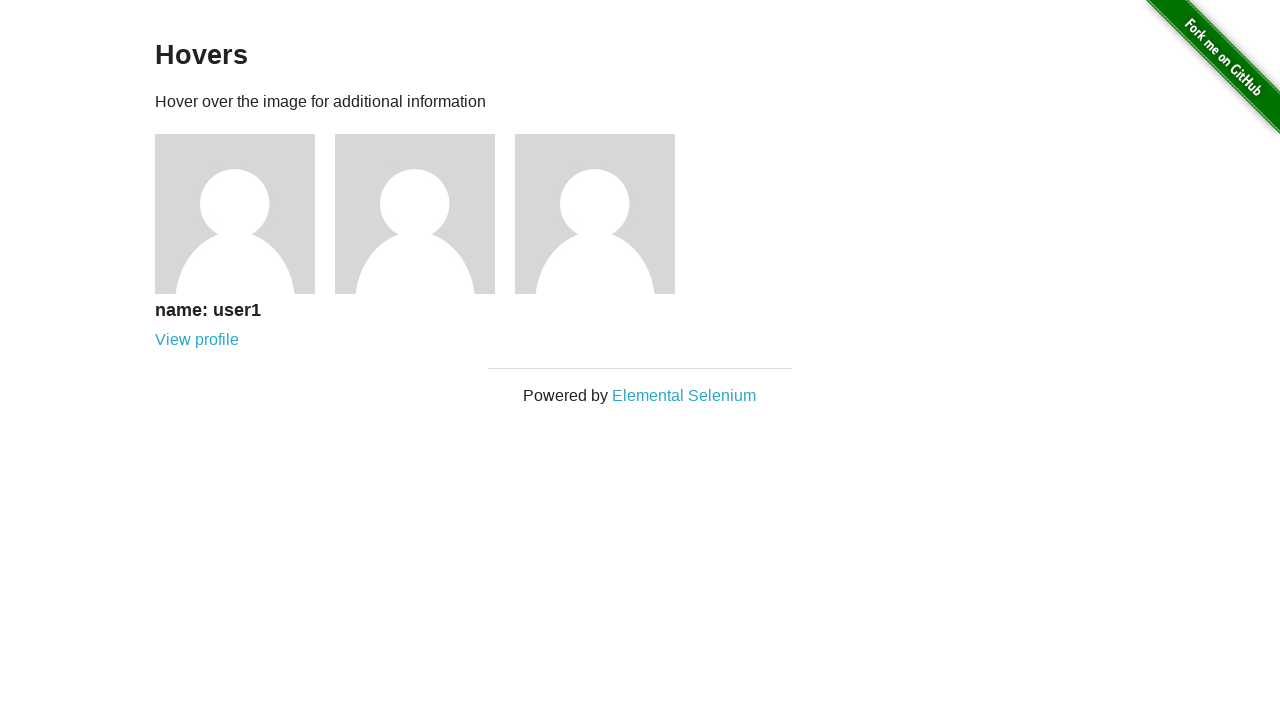

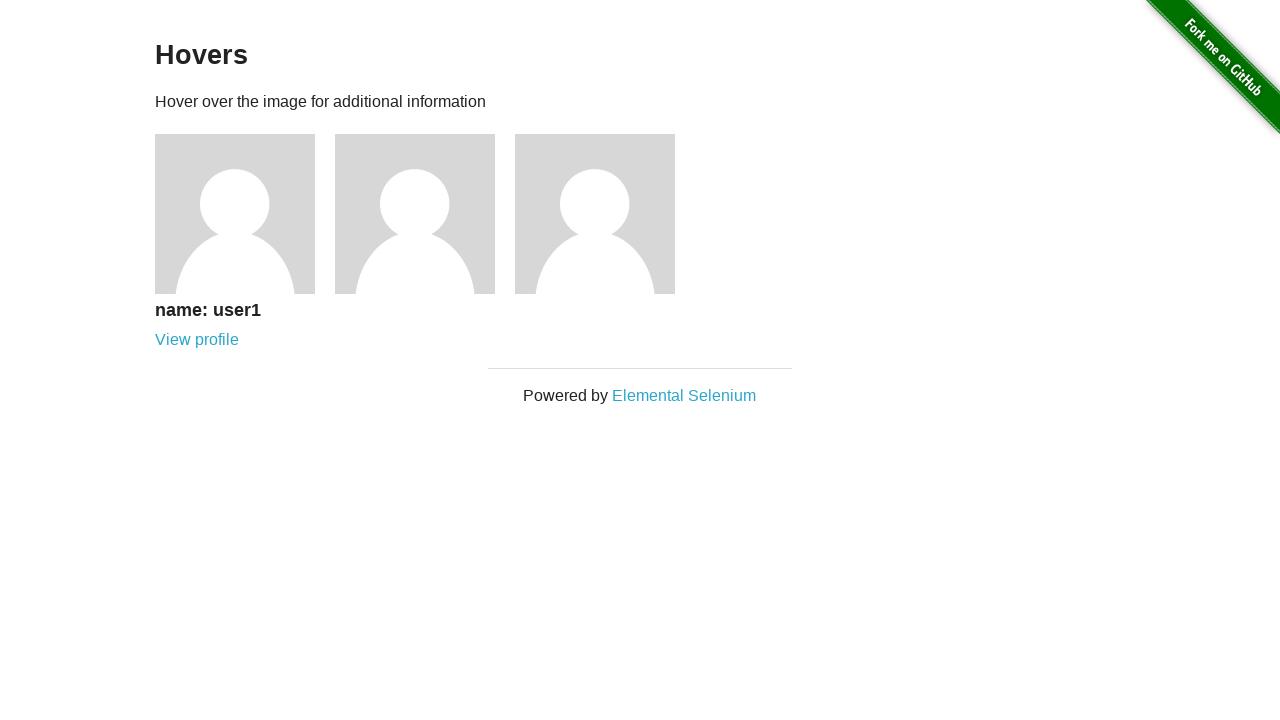